Tests displaying jQuery Growl notifications on a page by dynamically injecting jQuery and jQuery Growl libraries, then triggering various notification types (plain, error, notice, warning).

Starting URL: http://the-internet.herokuapp.com

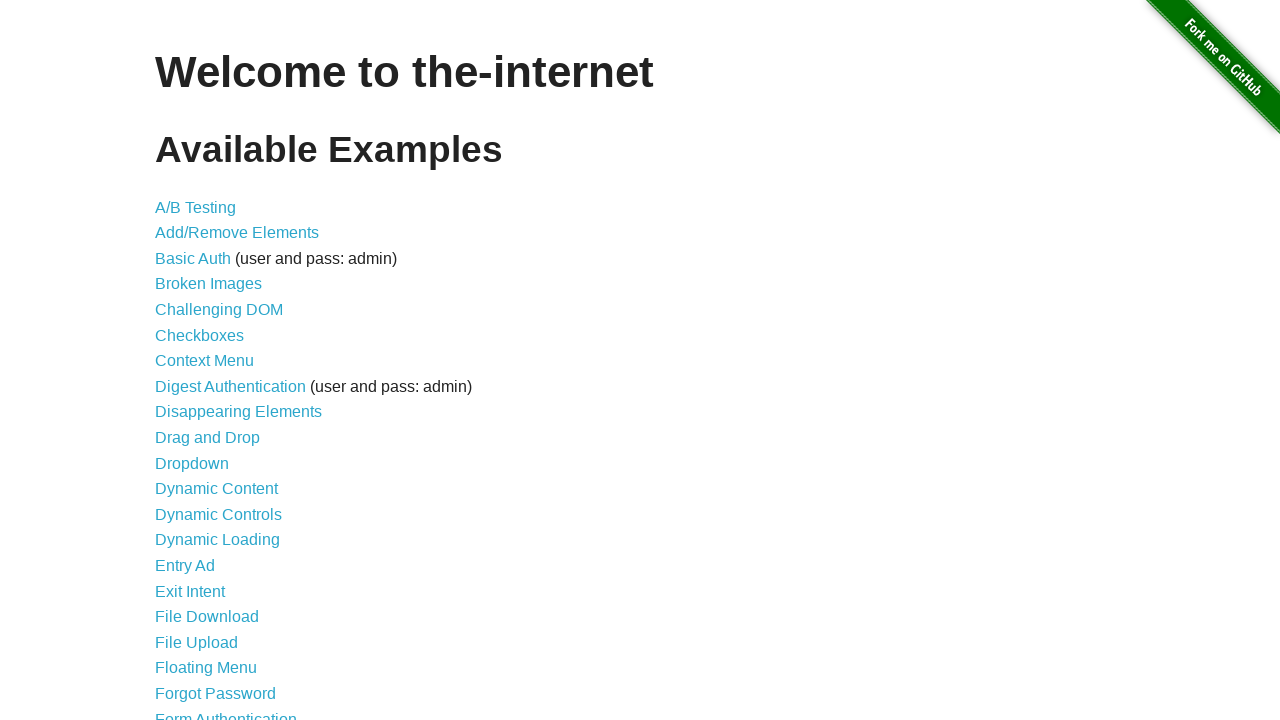

Injected jQuery library into page if not already present
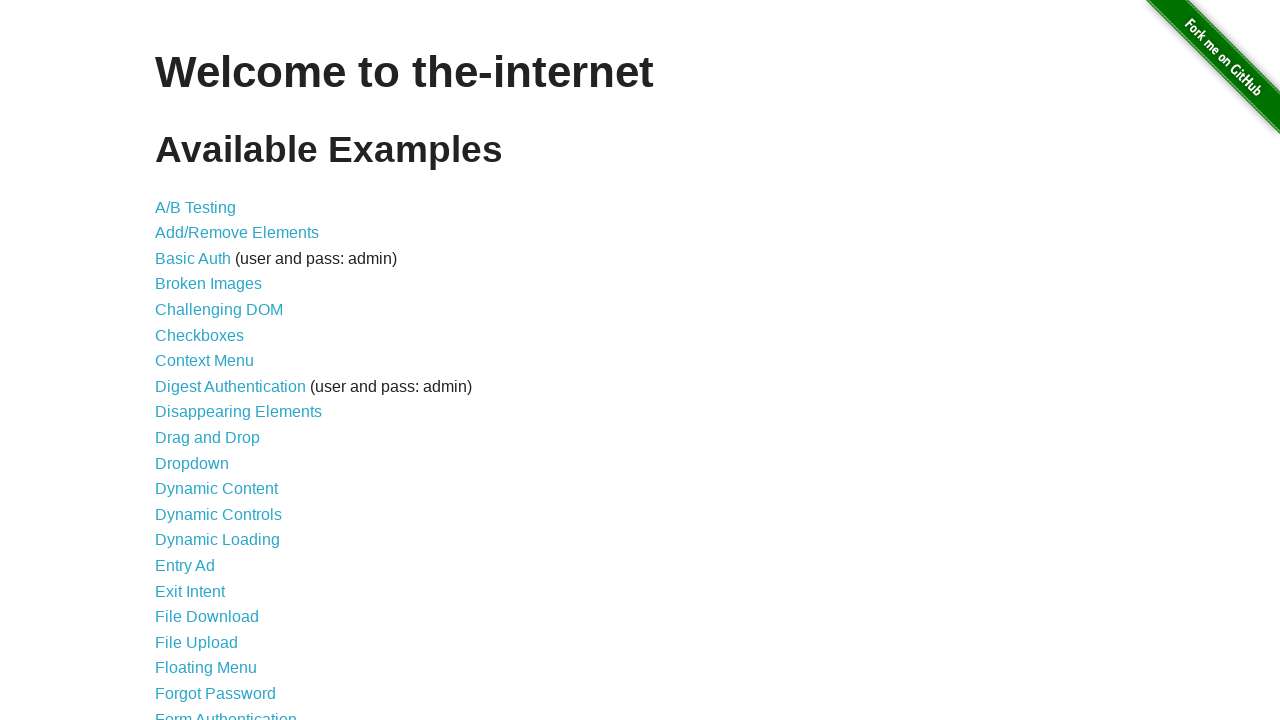

Waited for jQuery to load and become available
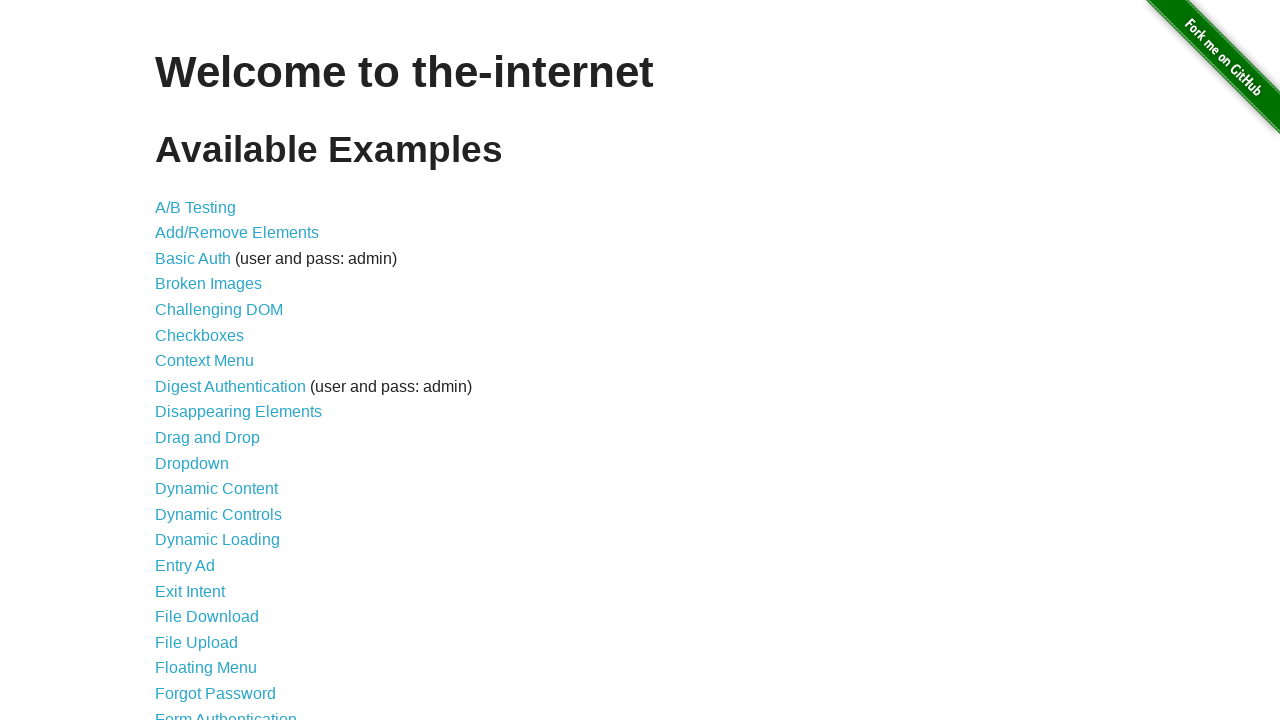

Injected jQuery Growl library into page
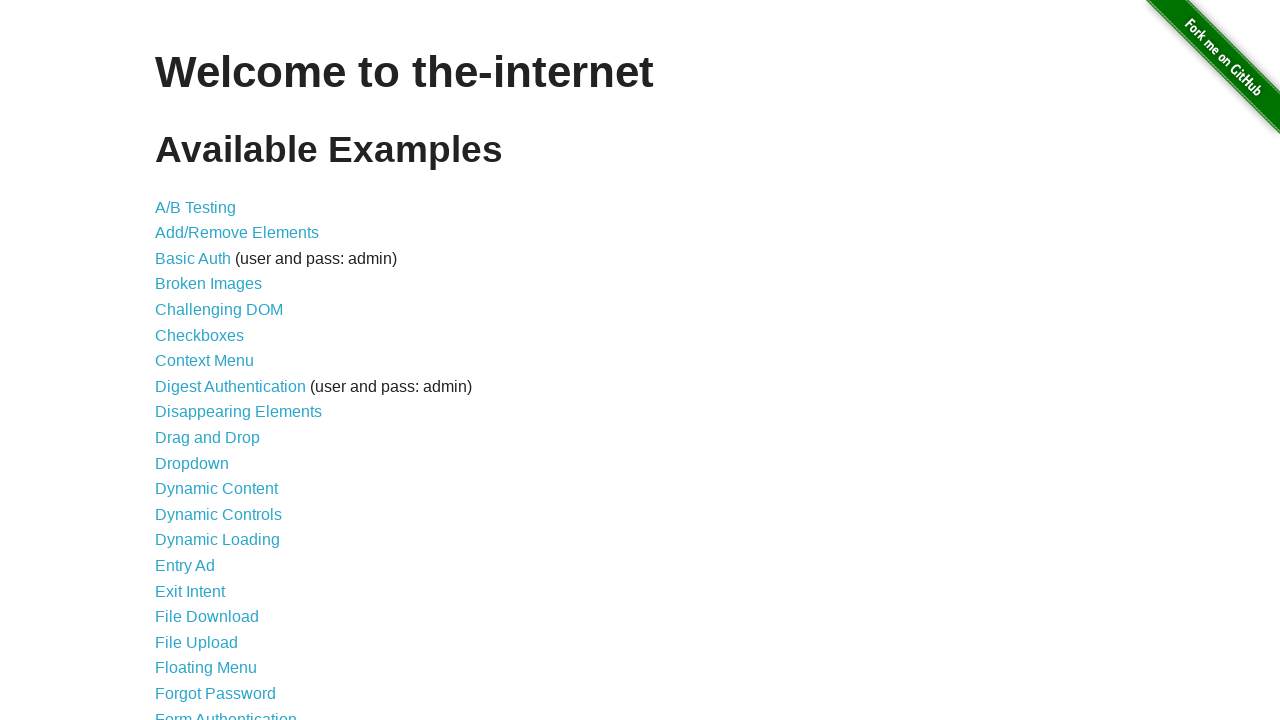

Added jQuery Growl CSS stylesheet to page
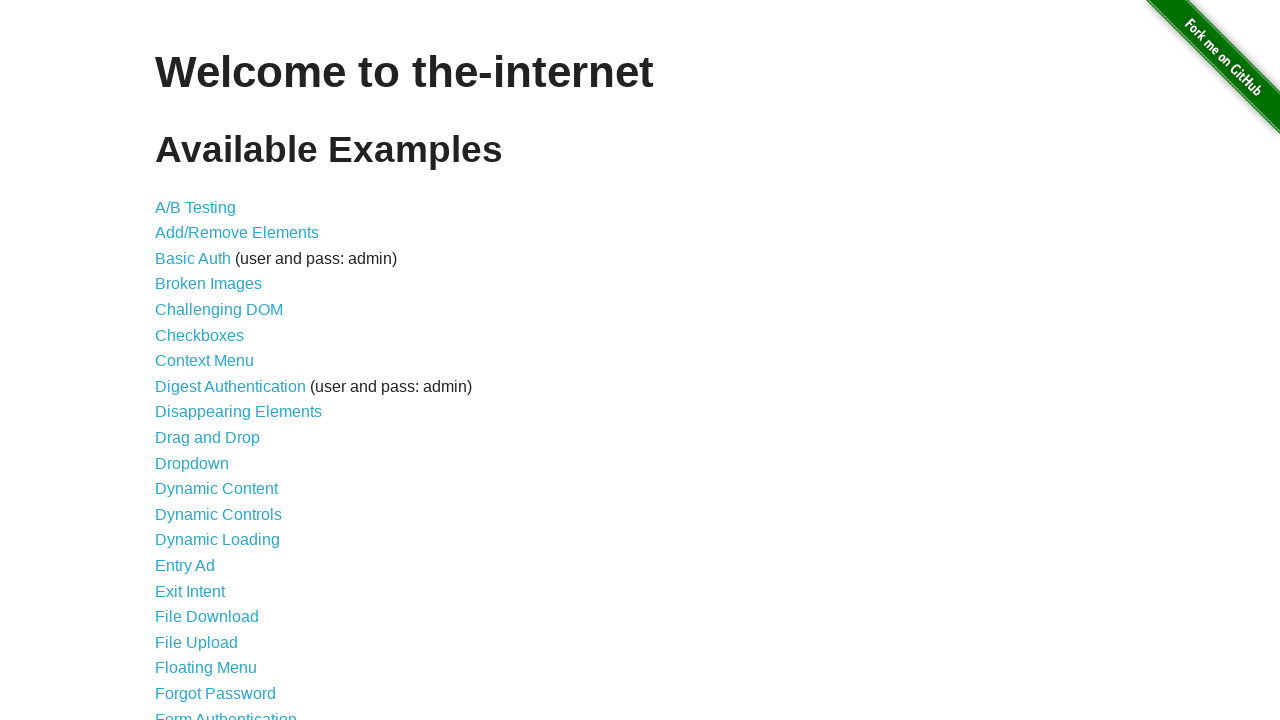

Waited for jQuery Growl plugin to be available
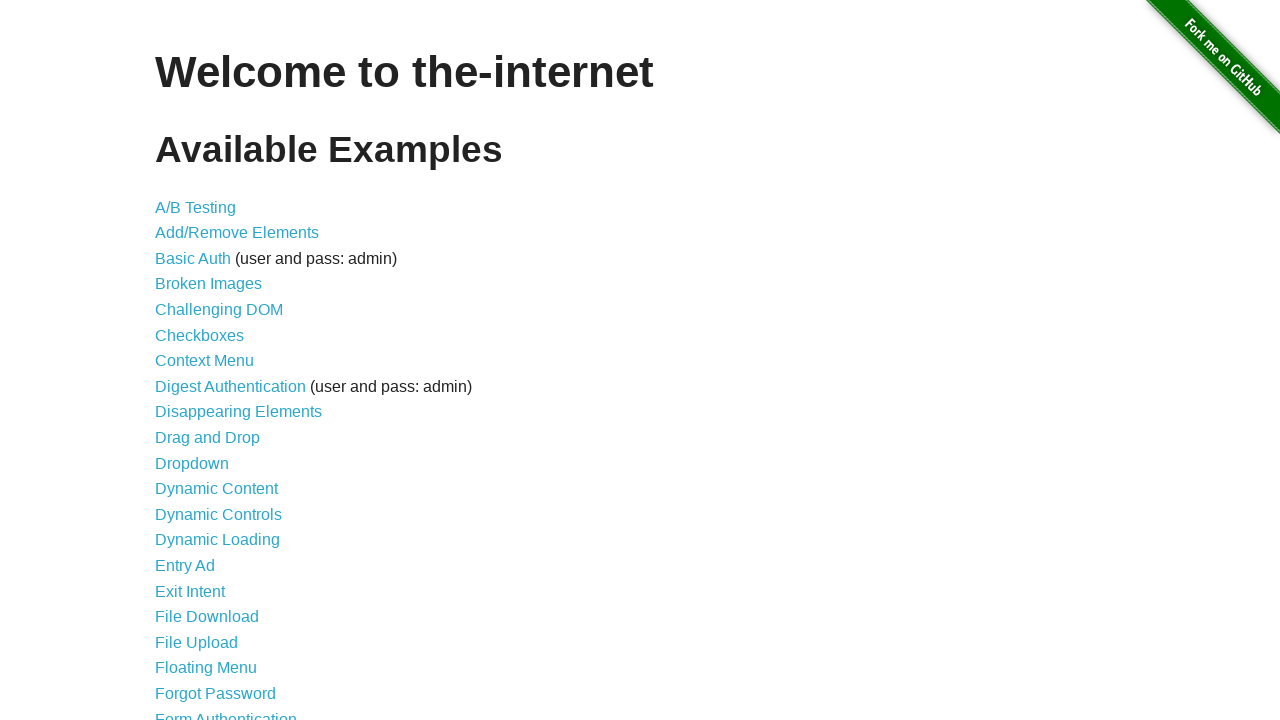

Triggered plain jQuery Growl notification with title 'GET' and message '/'
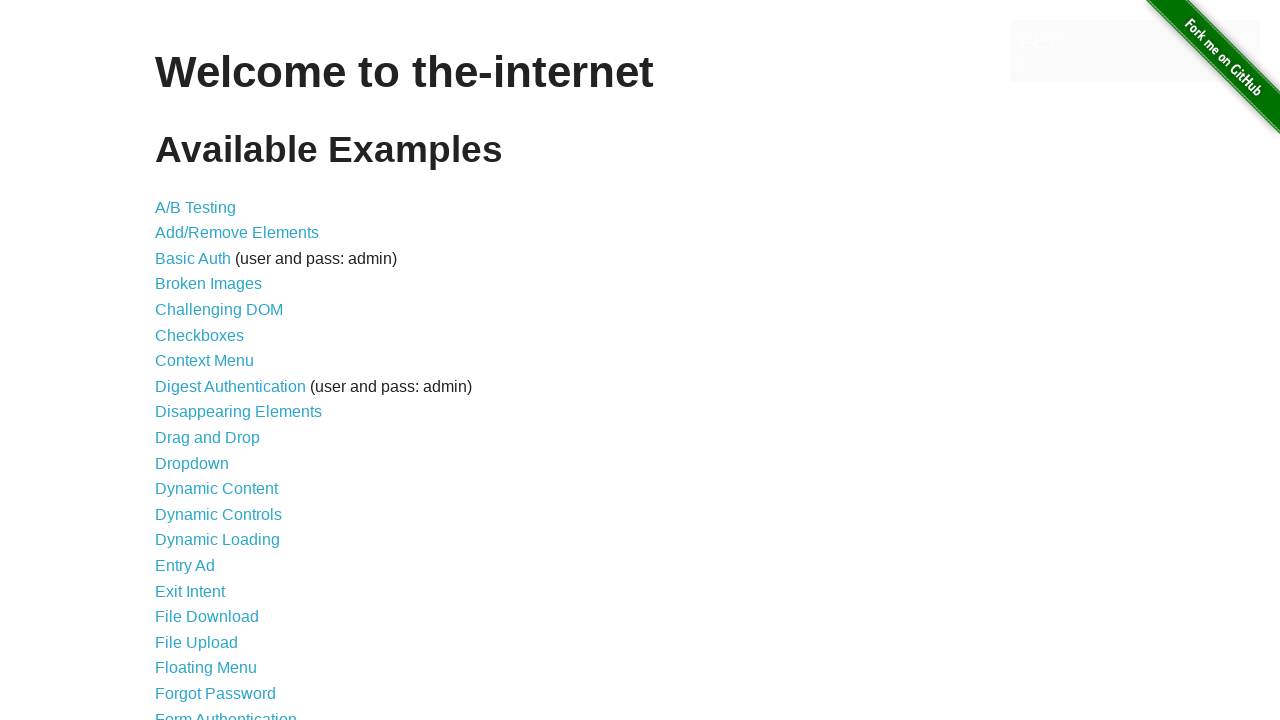

Triggered error notification with title 'ERROR'
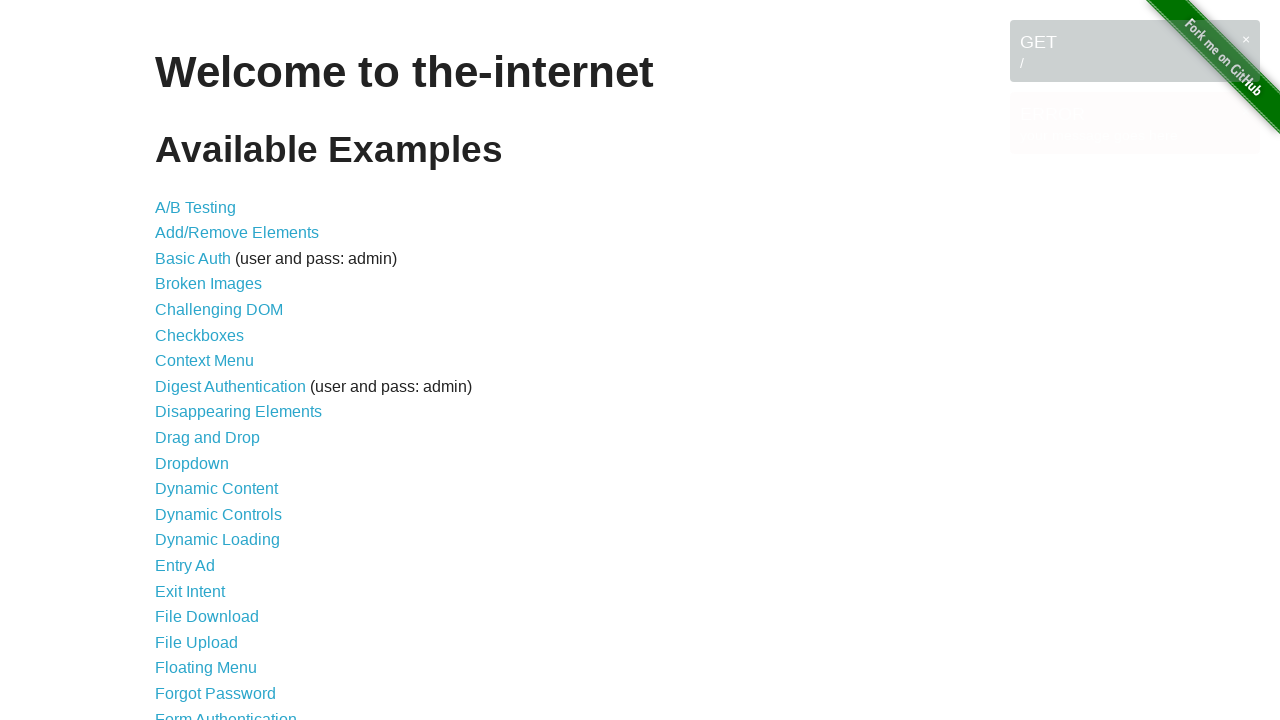

Triggered notice notification with title 'Notice'
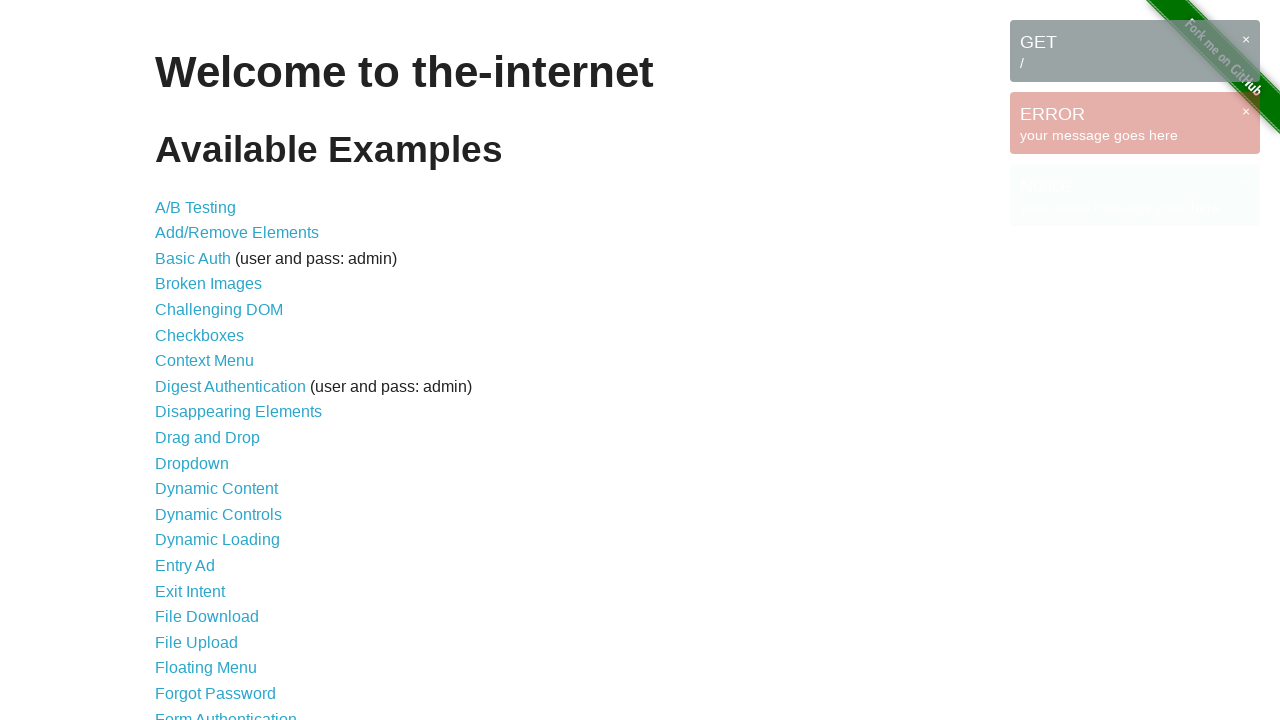

Triggered warning notification with title 'Warning!'
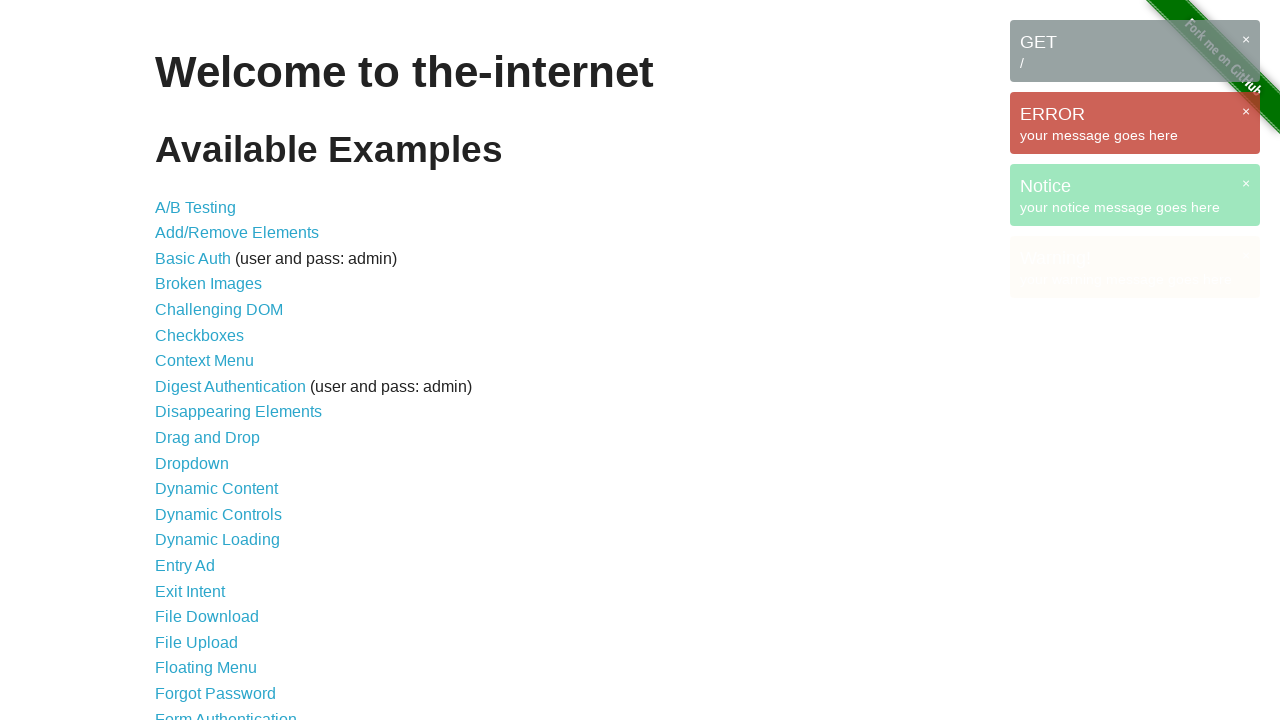

Waited for growl notification messages to appear on page
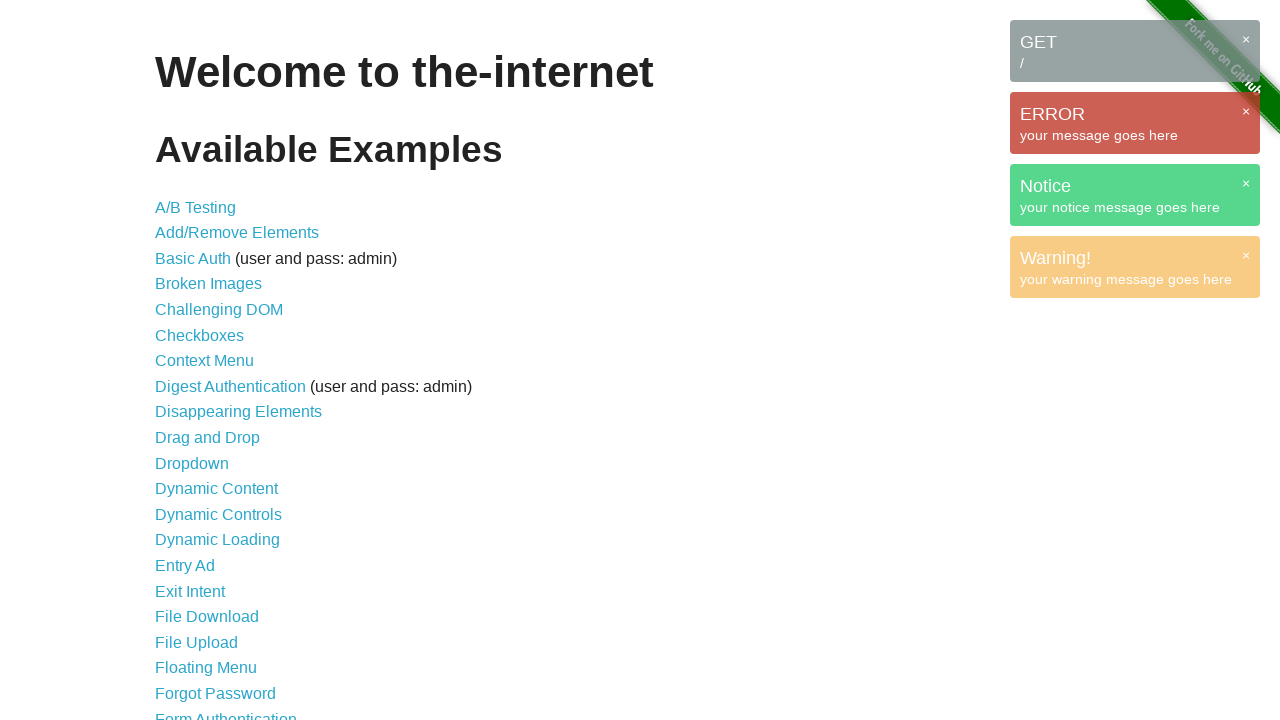

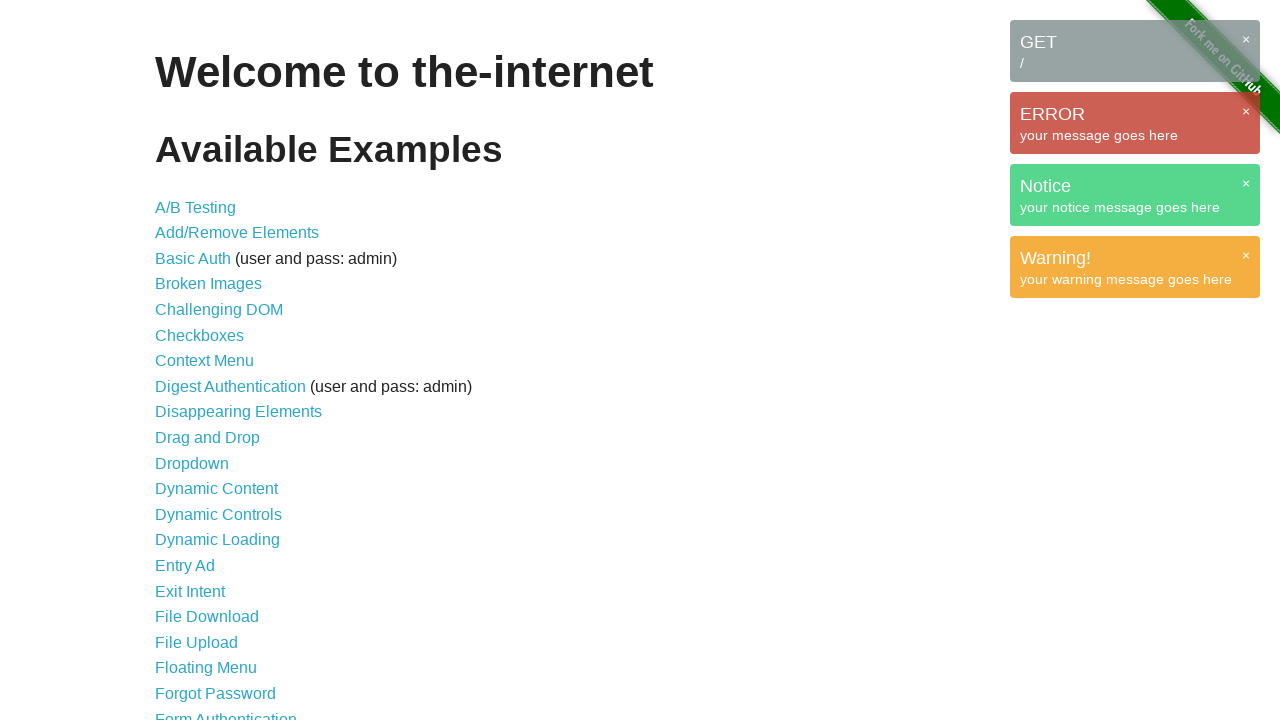